Tests scrolling to elements and filling form fields on a scroll test page by entering a name and date into input fields.

Starting URL: https://formy-project.herokuapp.com/scroll

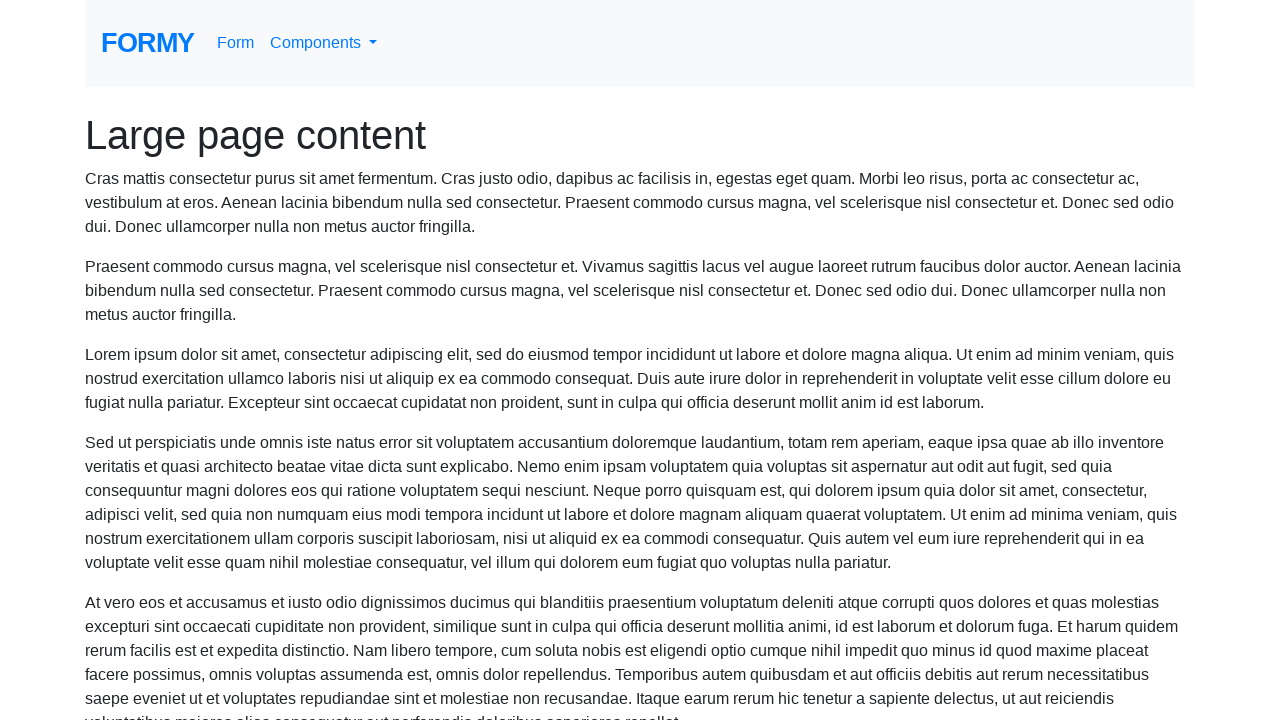

Located the name input field
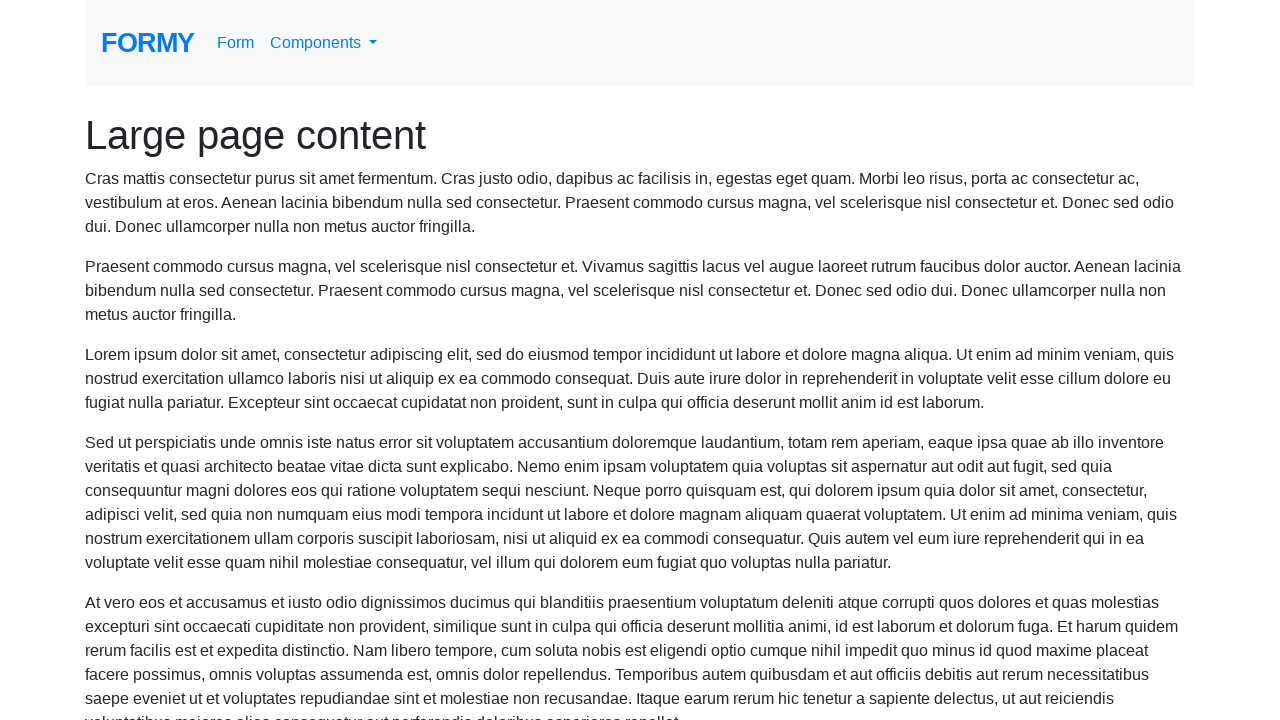

Scrolled to the name field
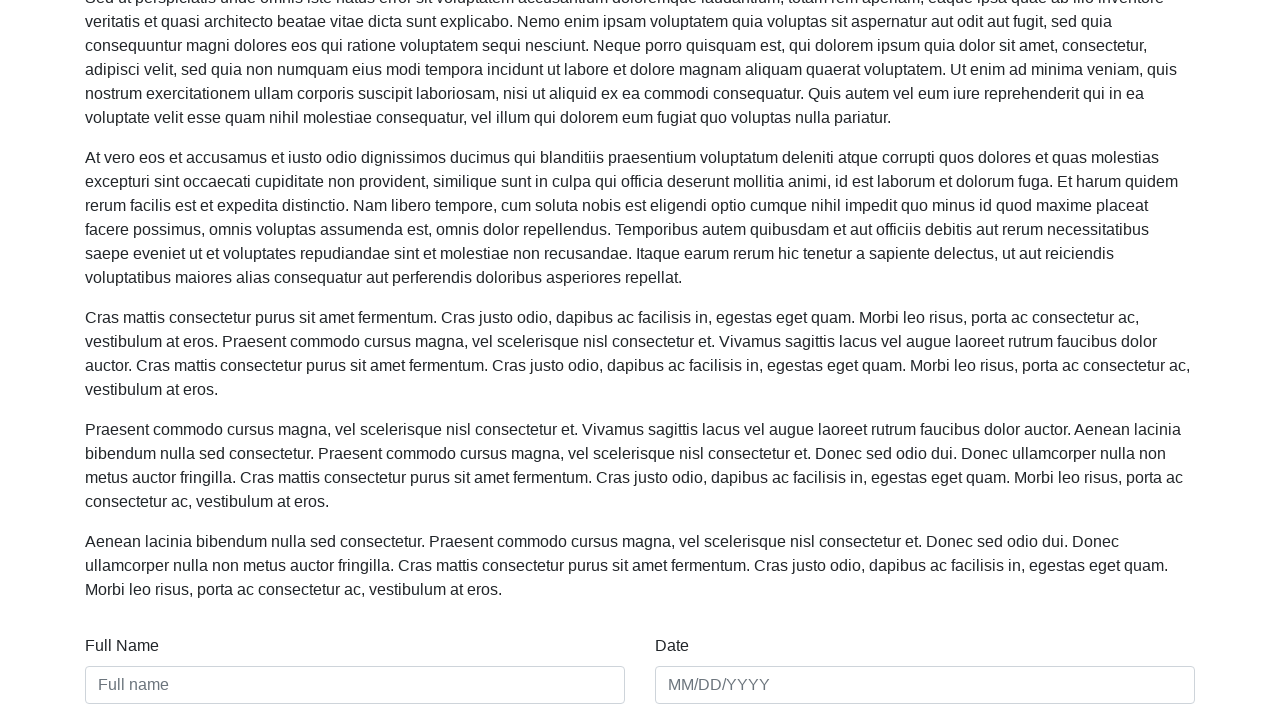

Filled name field with 'Kristina' on #name
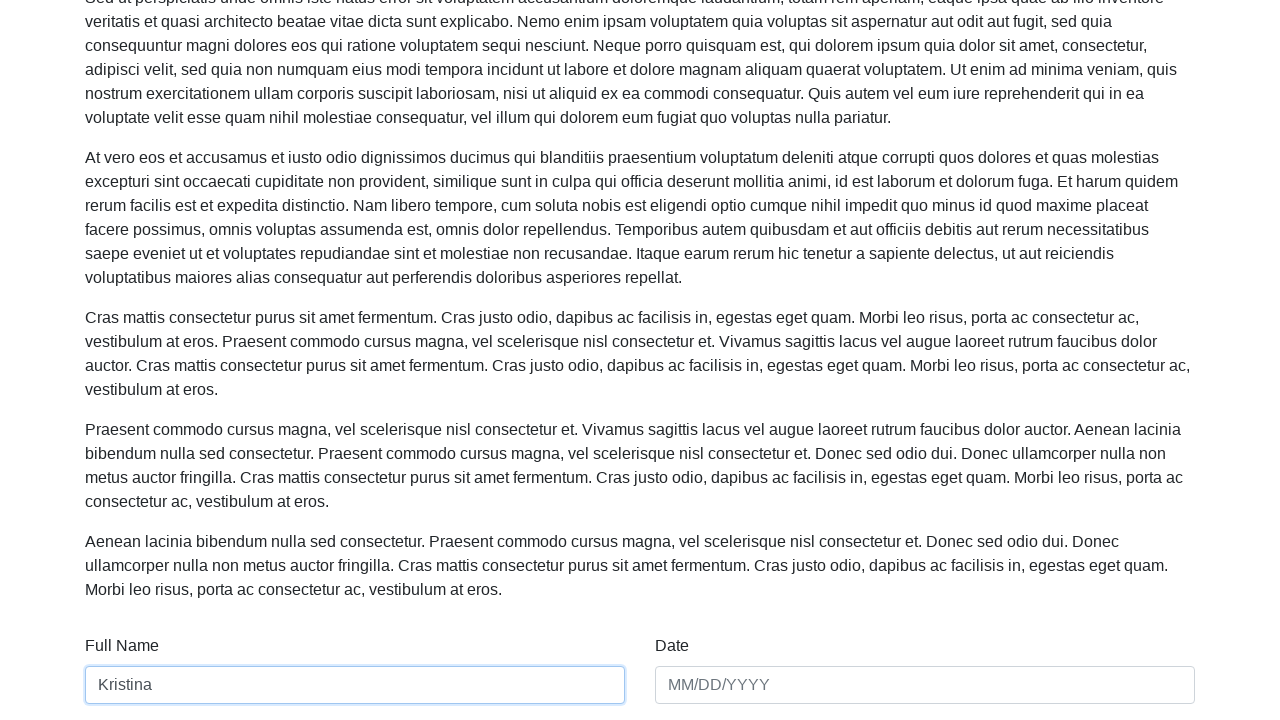

Filled date field with '01/01/2023' on #date
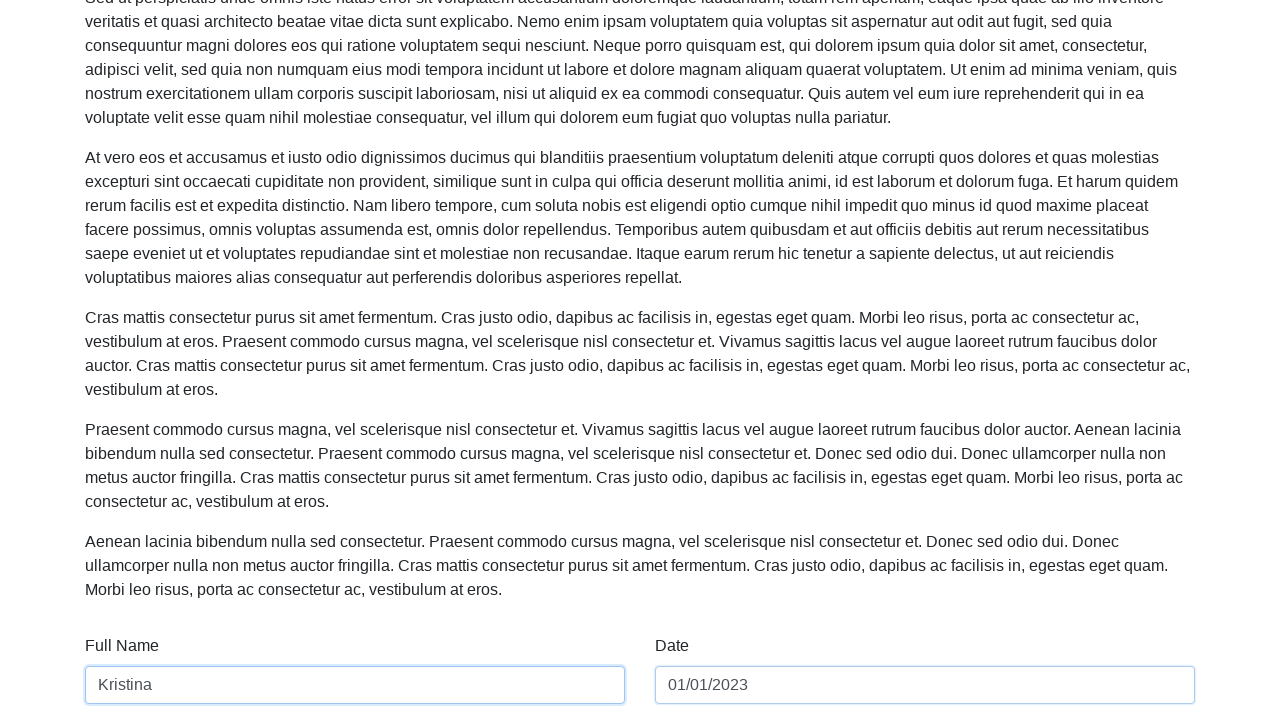

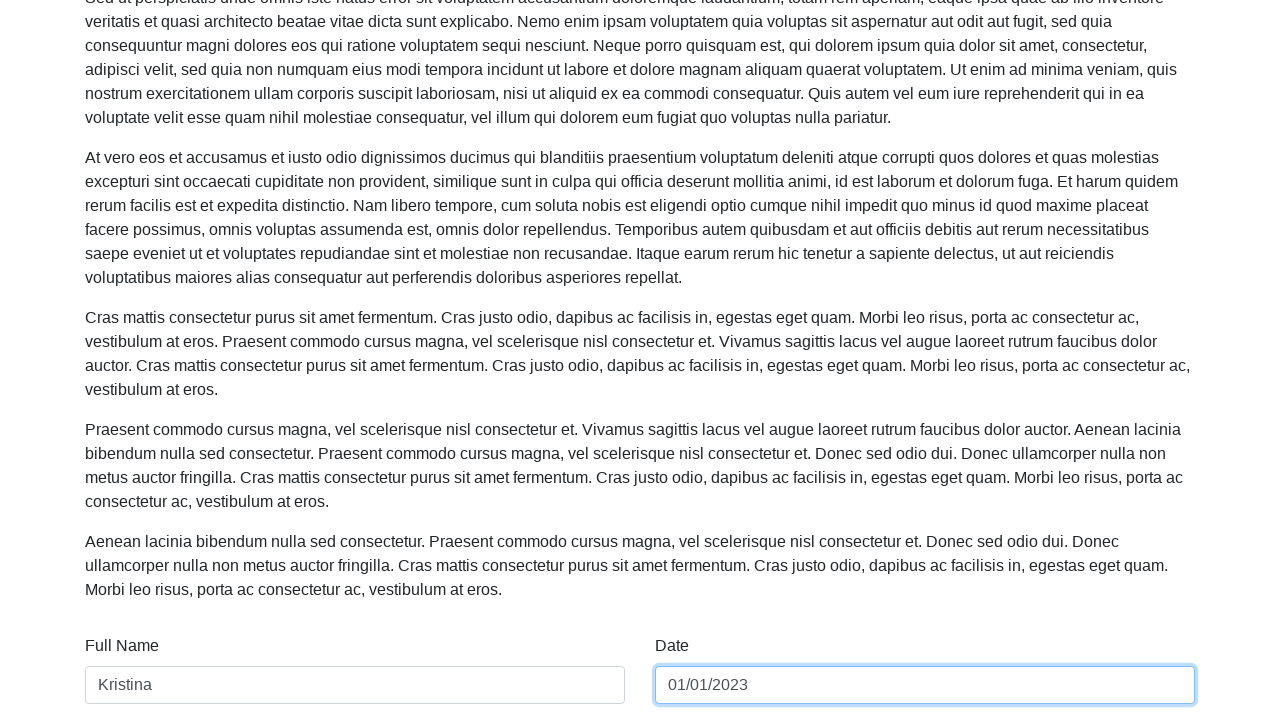